Tests selecting an option from the Old Style Select Menu by choosing "Green"

Starting URL: https://demoqa.com/select-menu

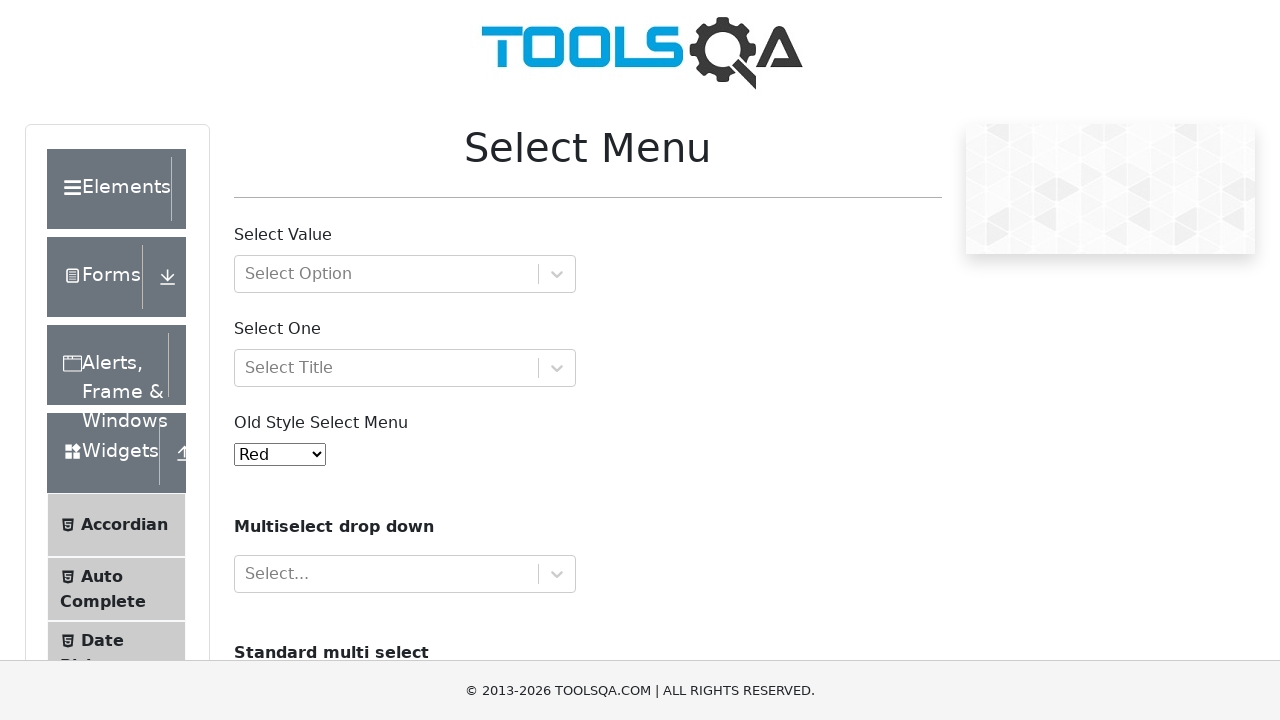

Navigated to select menu demo page
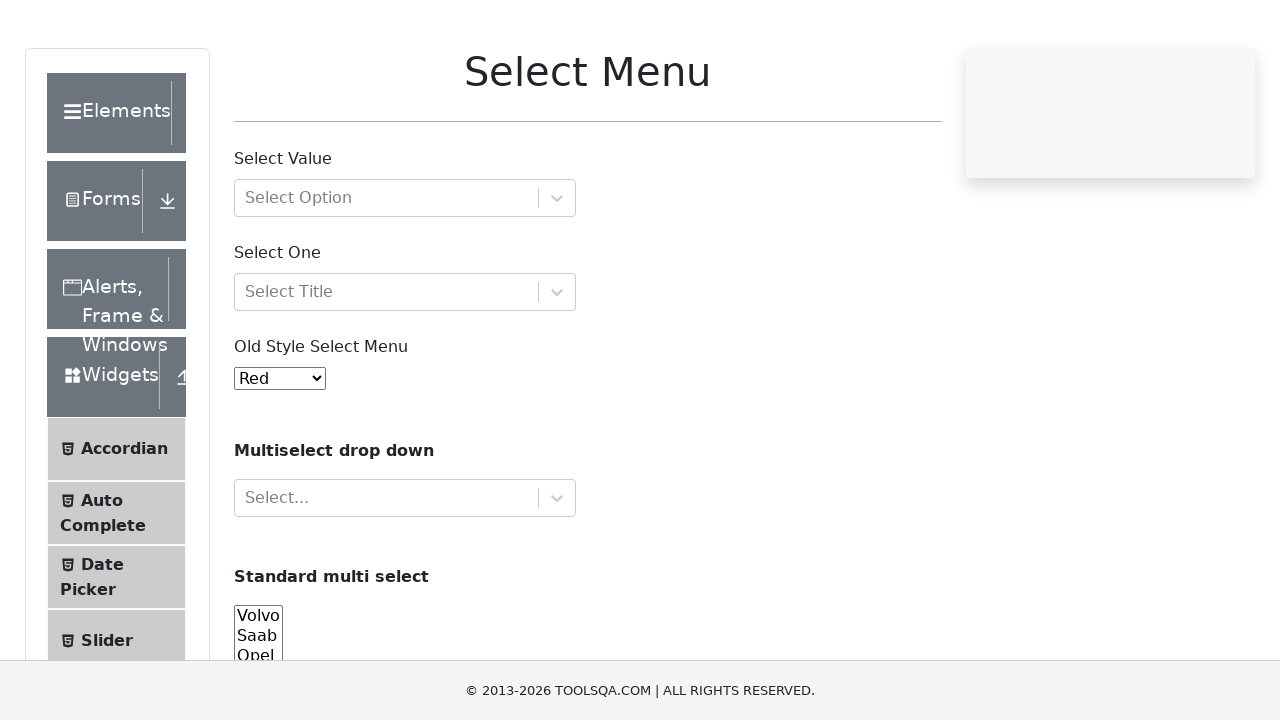

Selected 'Green' from the old style select menu on #oldSelectMenu
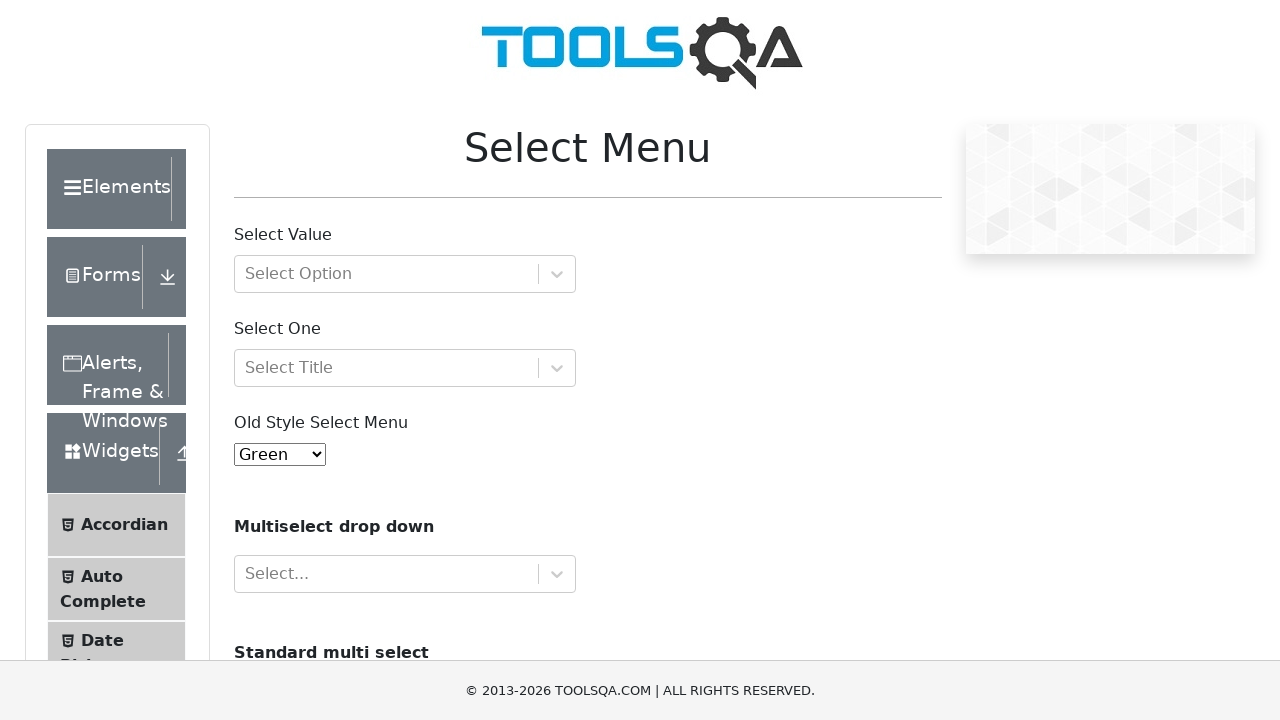

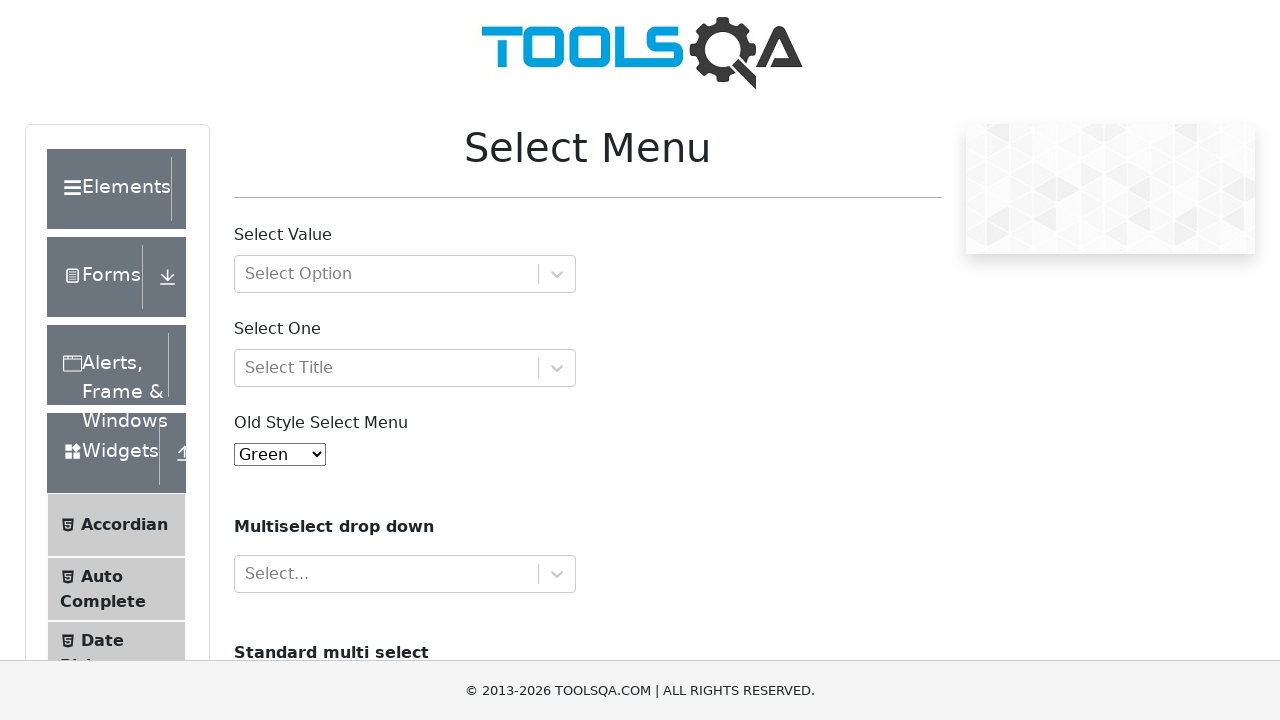